Tests clicking a footer link that opens in a new window/tab and switching to the new window to verify navigation

Starting URL: https://the-internet.herokuapp.com/abtest

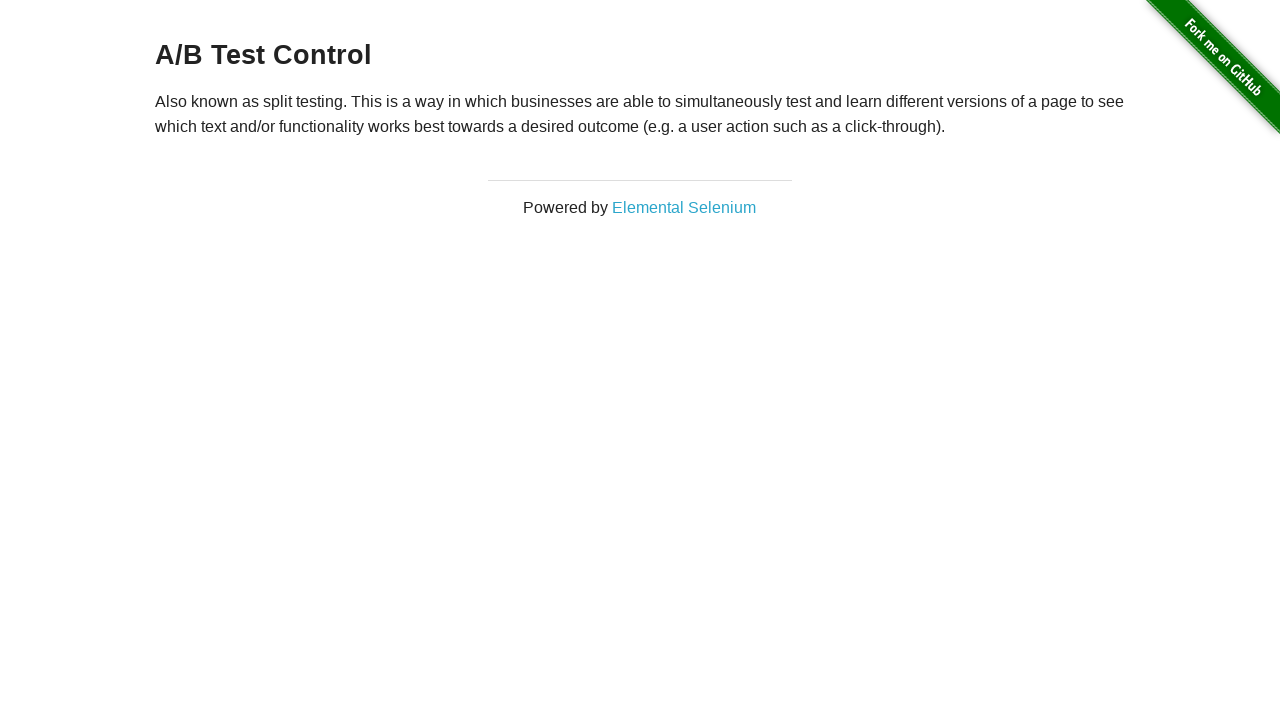

Clicked footer link to open new window/tab at (684, 207) on xpath=//*[@id="page-footer"]/div/div/a
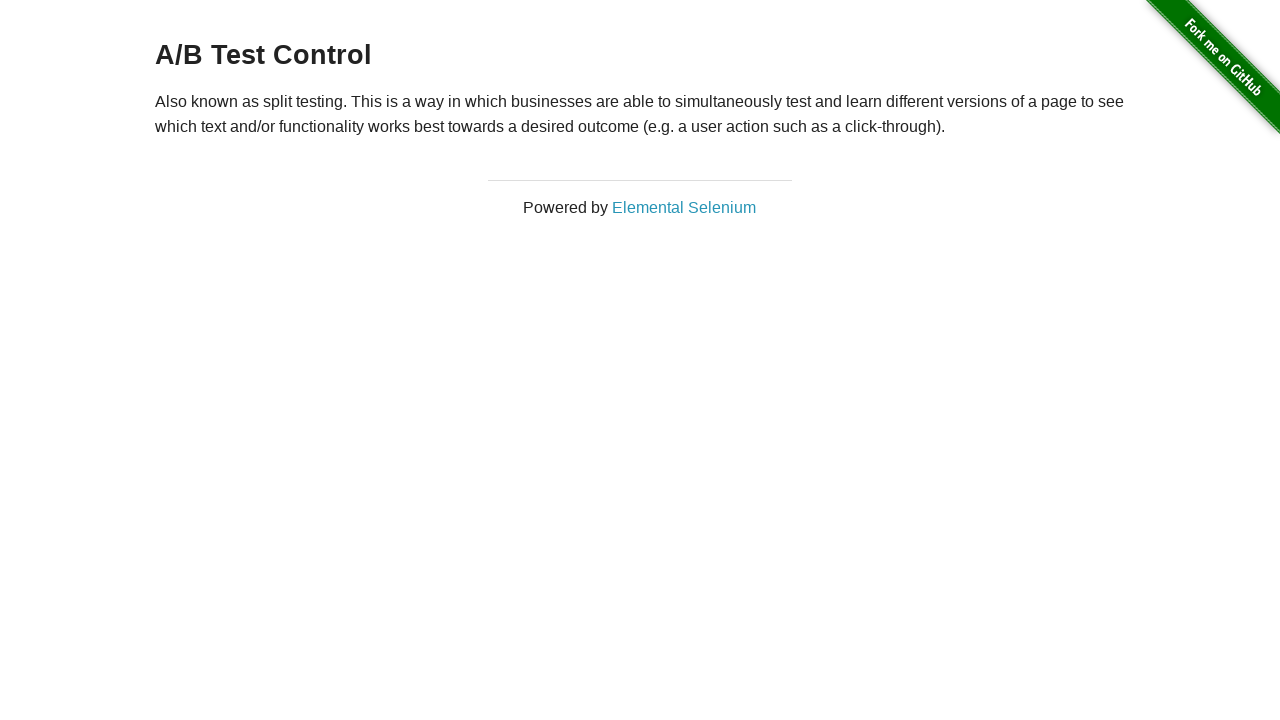

New page/tab object obtained
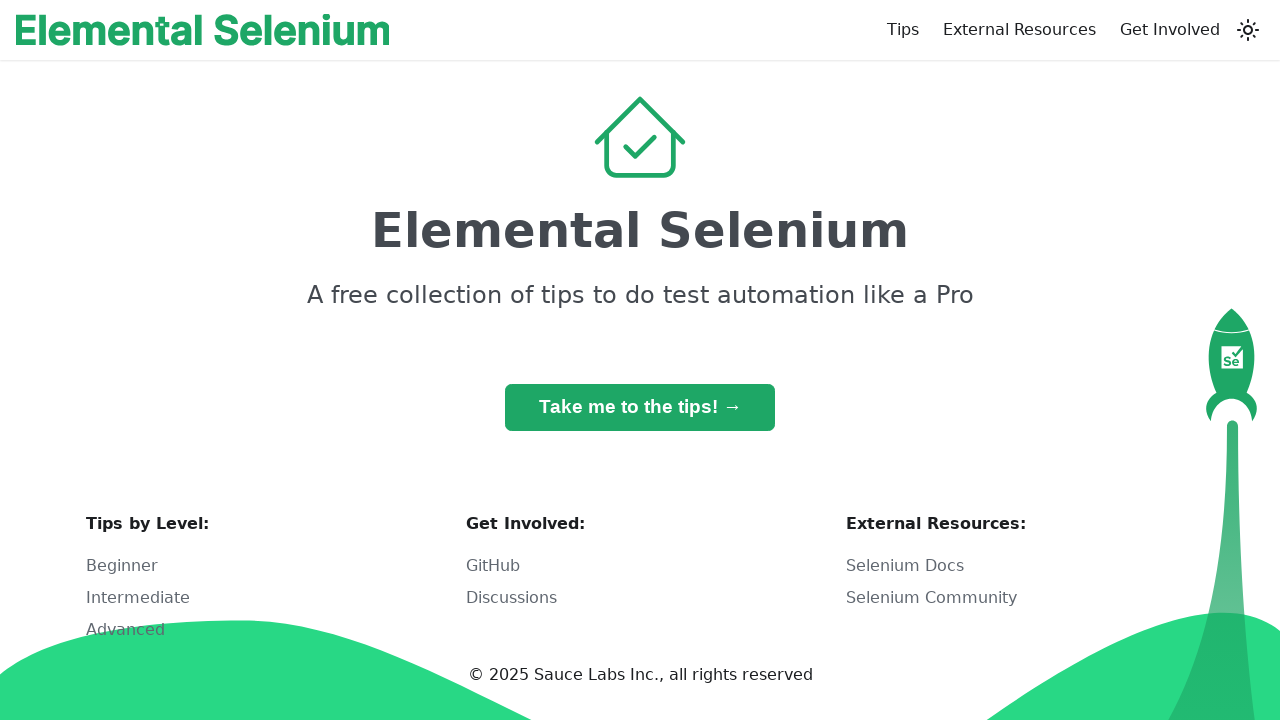

New page loaded completely
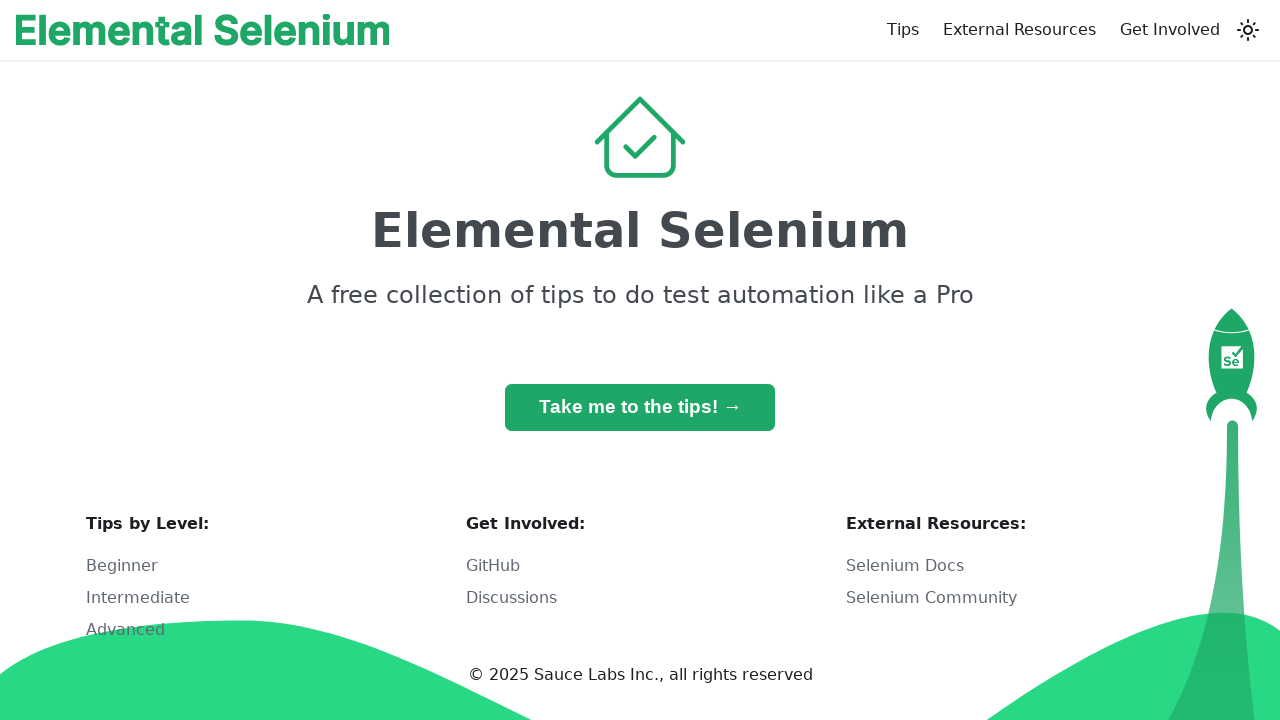

Retrieved new page URL: https://elementalselenium.com/
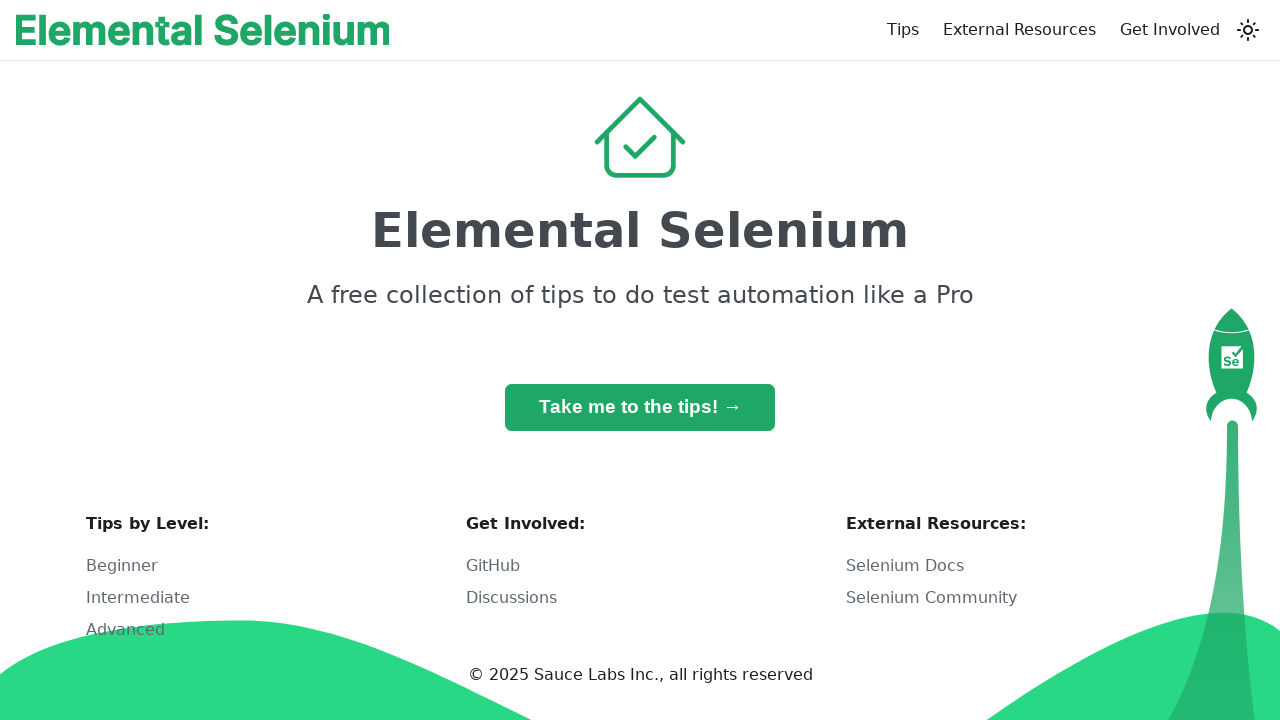

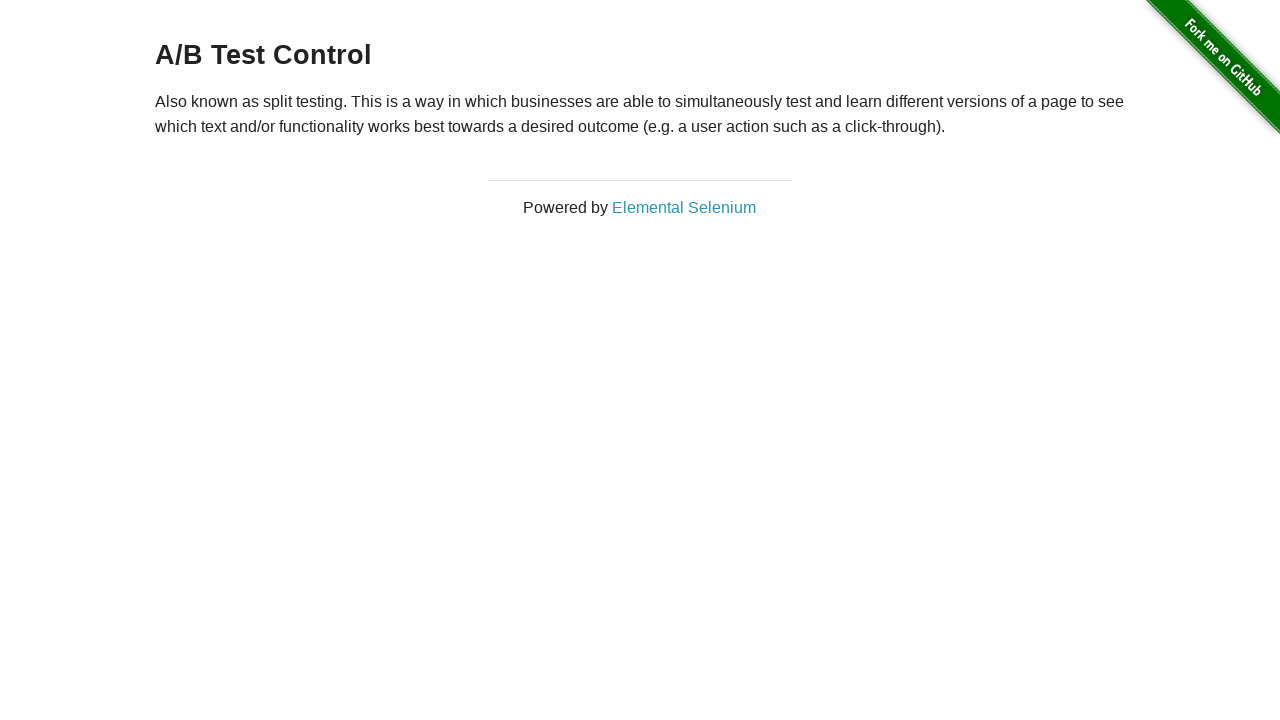